Tests cascading dropdown selection by selecting a company and then a car type, waiting for results to load

Starting URL: https://suvroc.github.io/selenium-mail-course/07/workshop.html

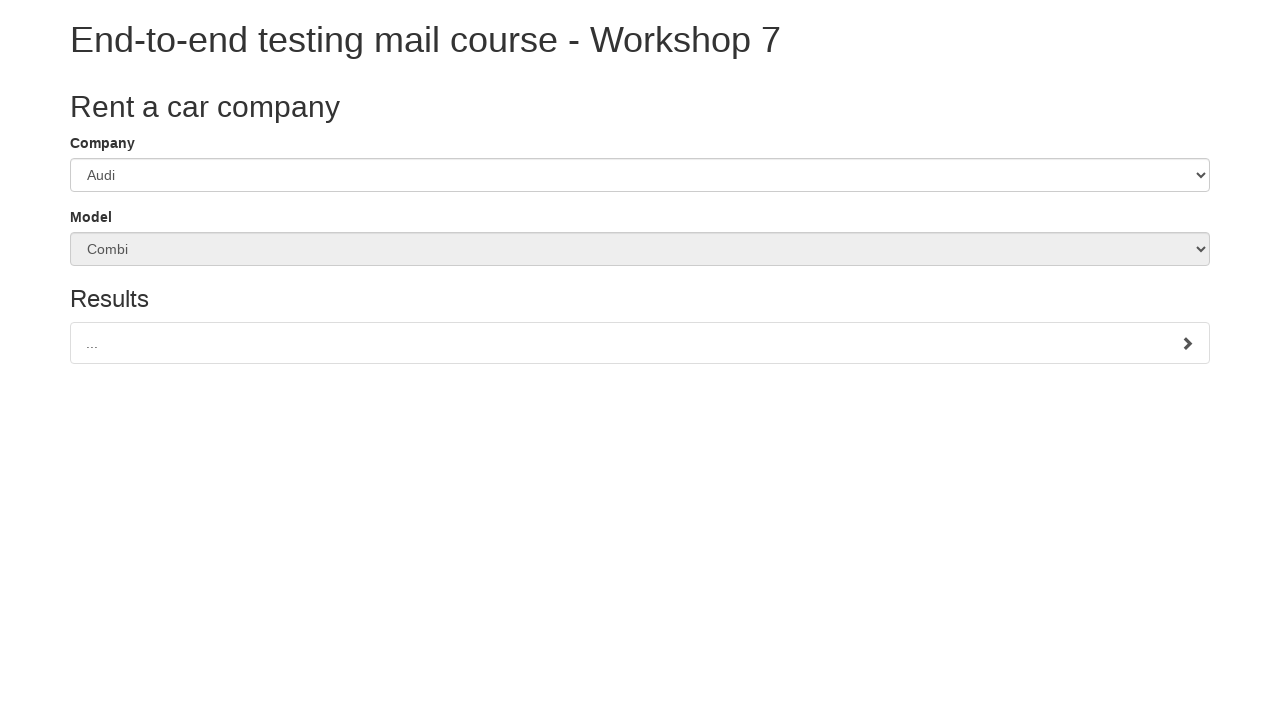

Selected BMW from company dropdown on #companySelect
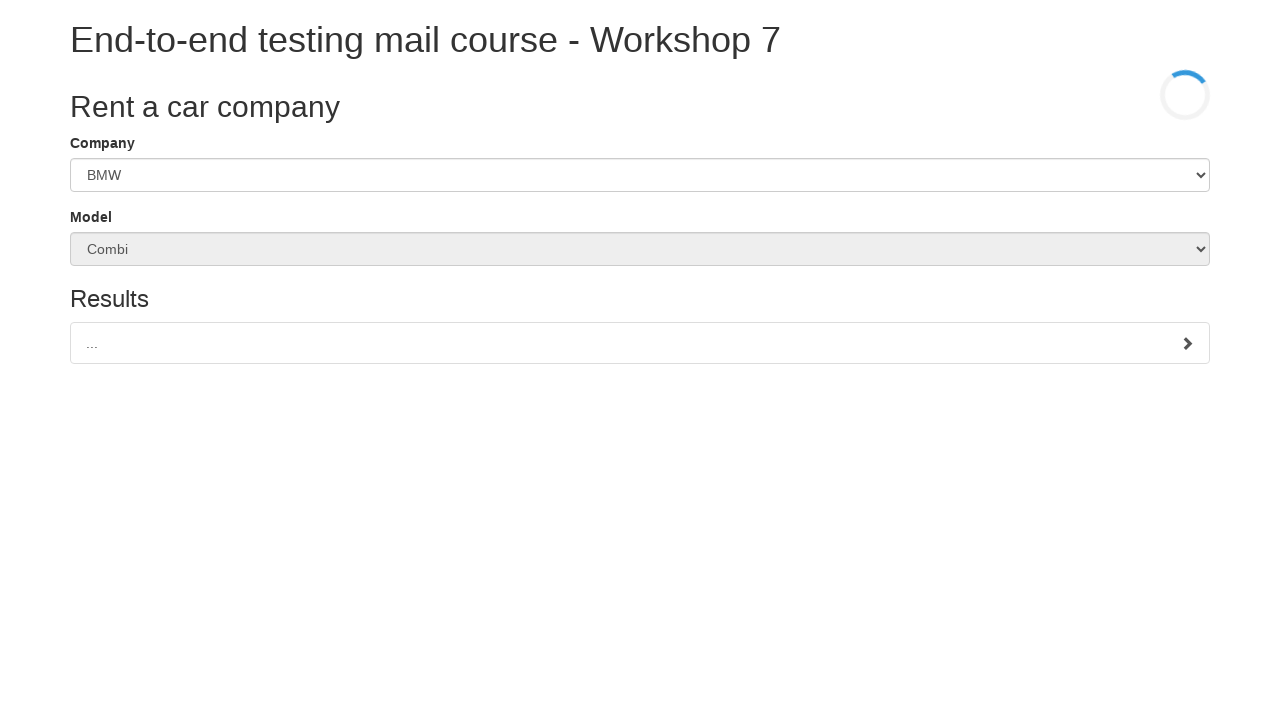

Car dropdown became enabled after company selection
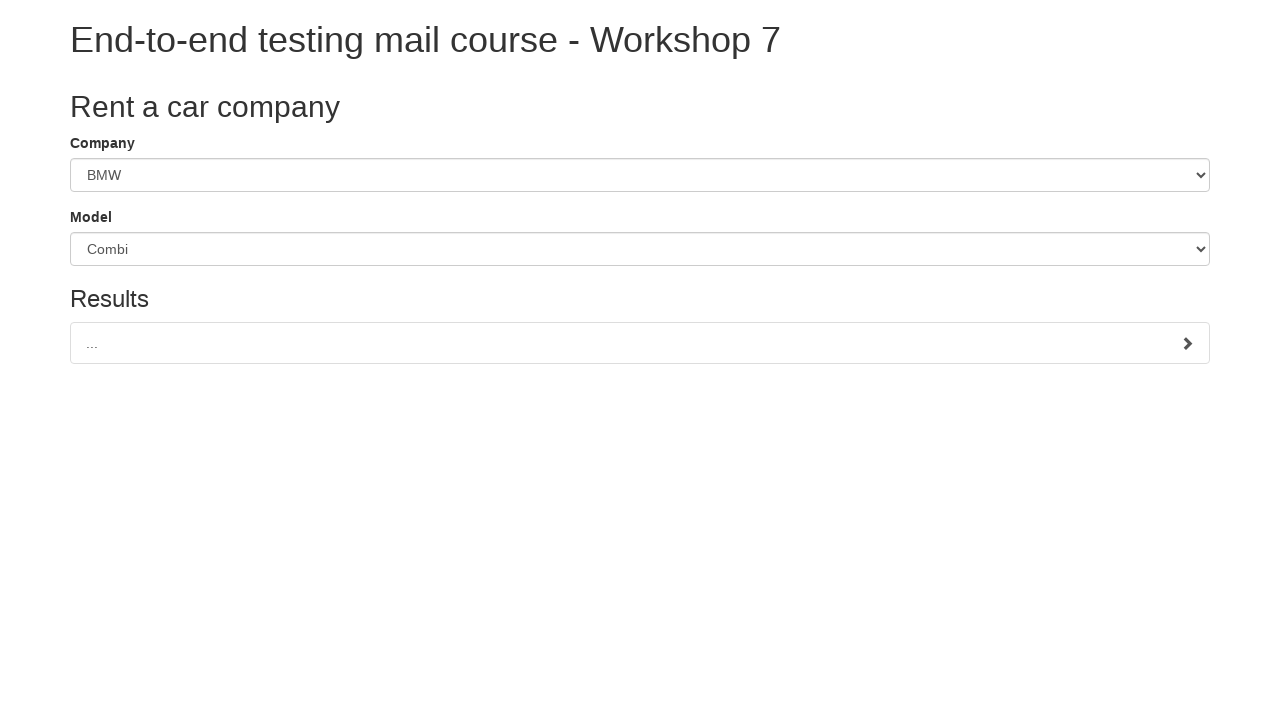

Selected Sedan from car type dropdown on #carSelect
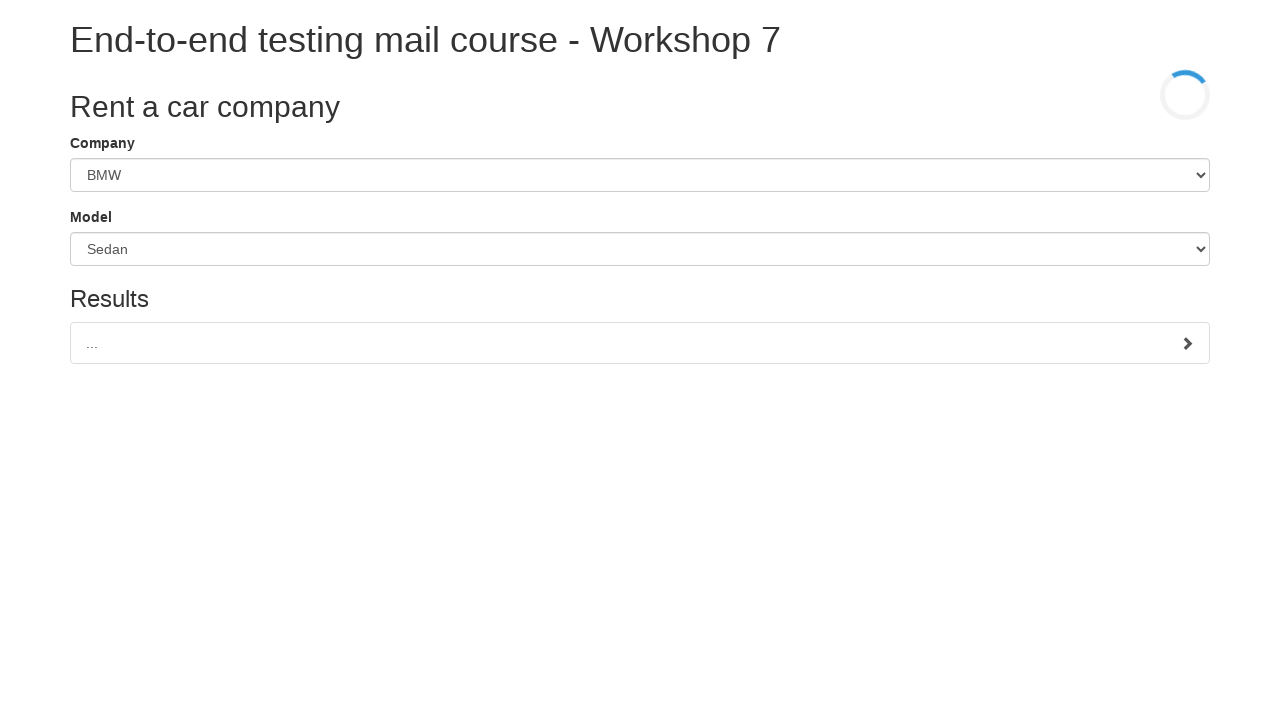

Results finished loading (loading indicator cleared)
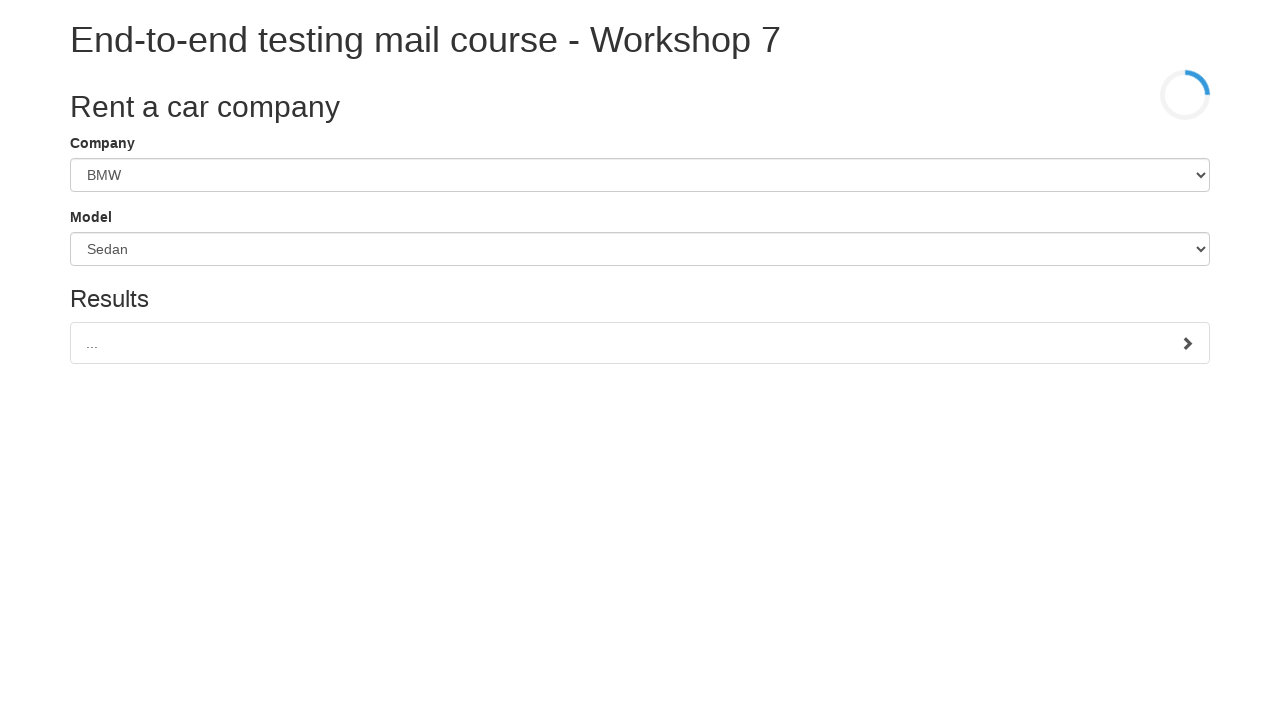

Results list items are now visible
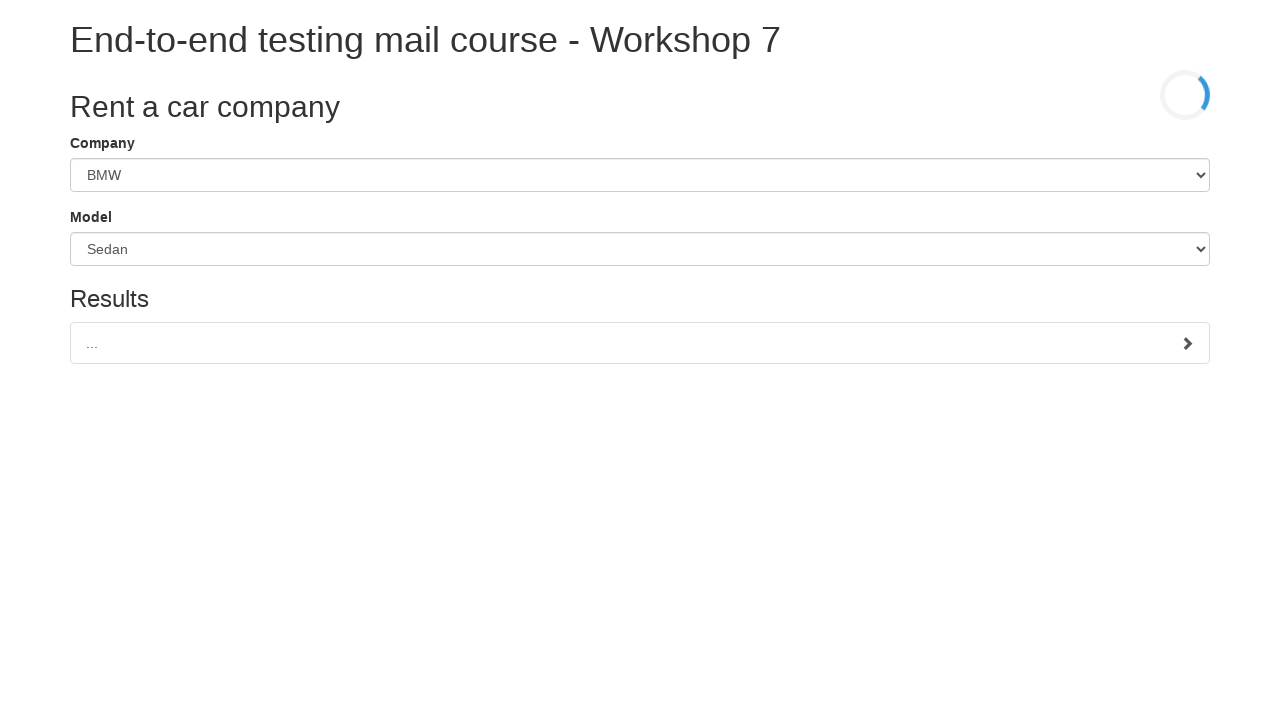

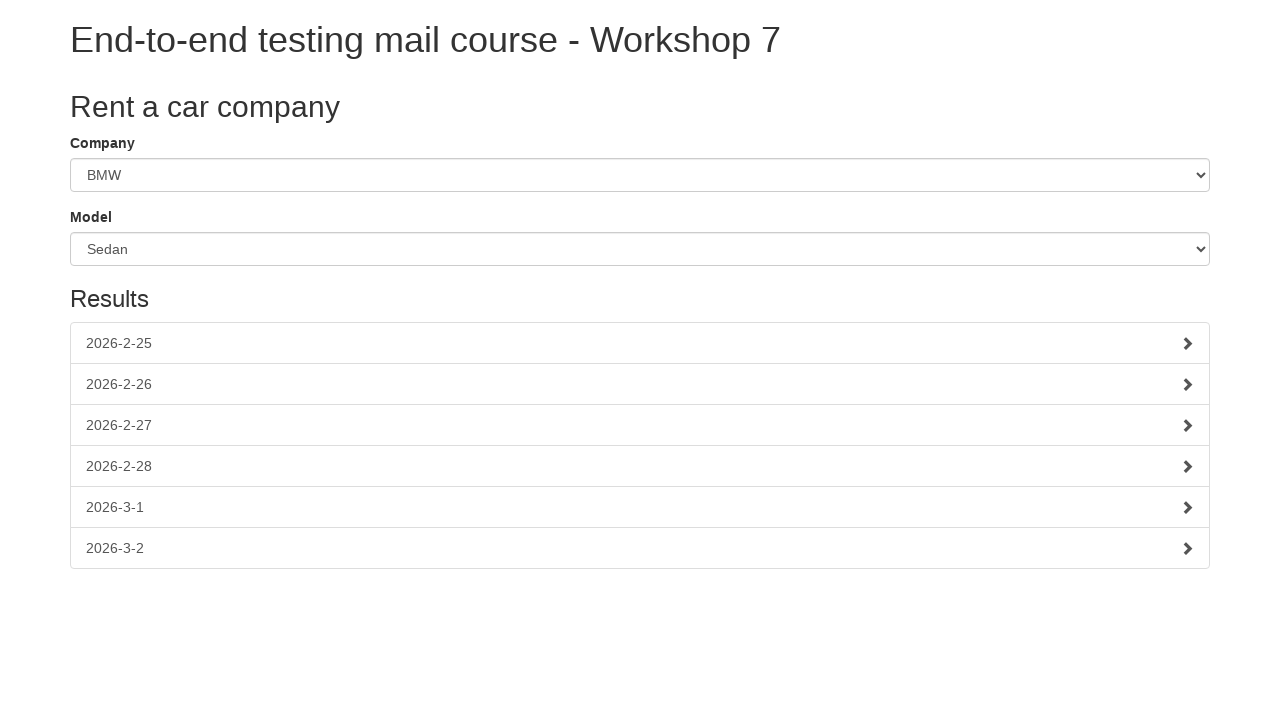